Tests different types of alert handling on demoqa.com by triggering various alerts and accepting them

Starting URL: https://demoqa.com/alerts

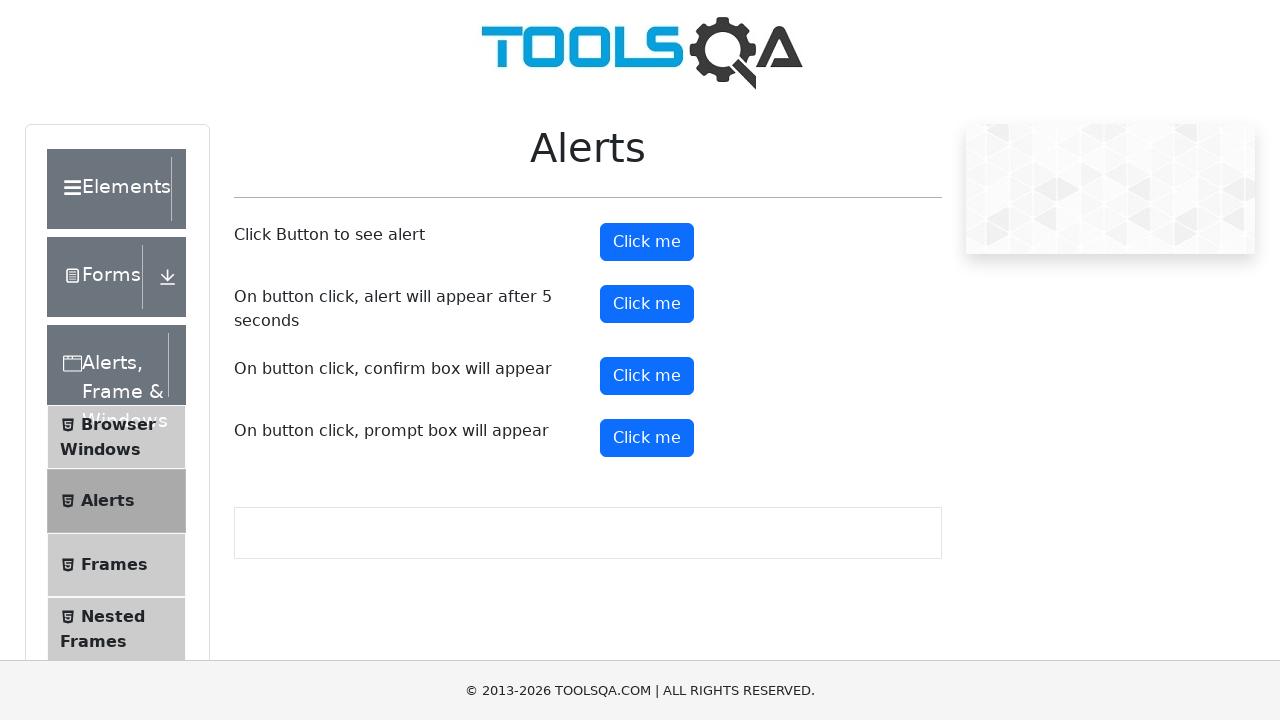

Clicked first alert button at (647, 242) on #alertButton
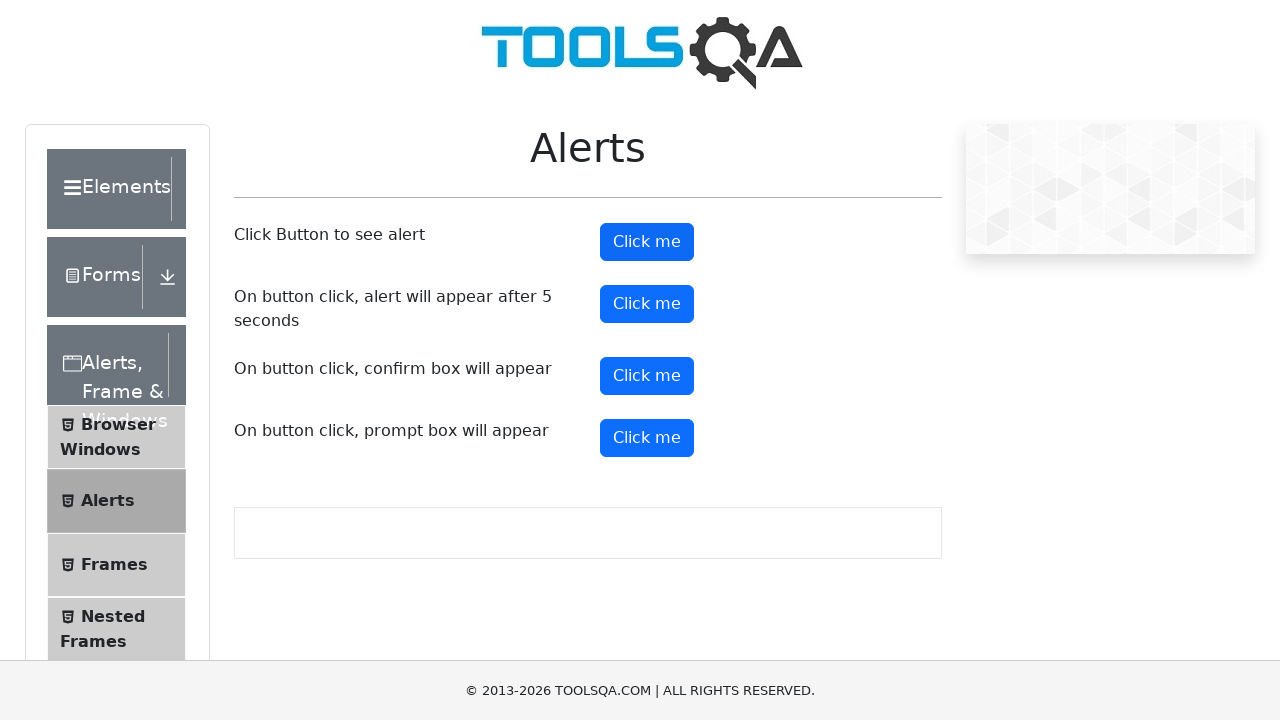

Set up dialog handler to accept alerts
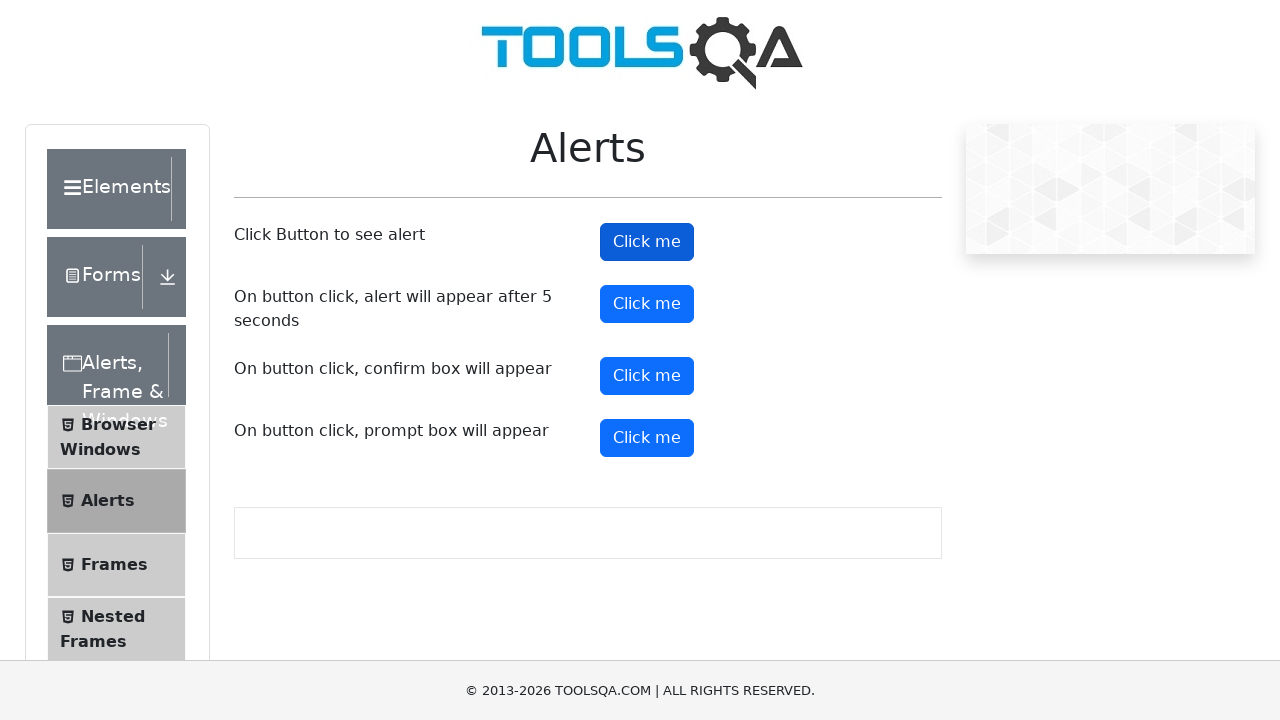

Clicked timer alert button at (647, 304) on #timerAlertButton
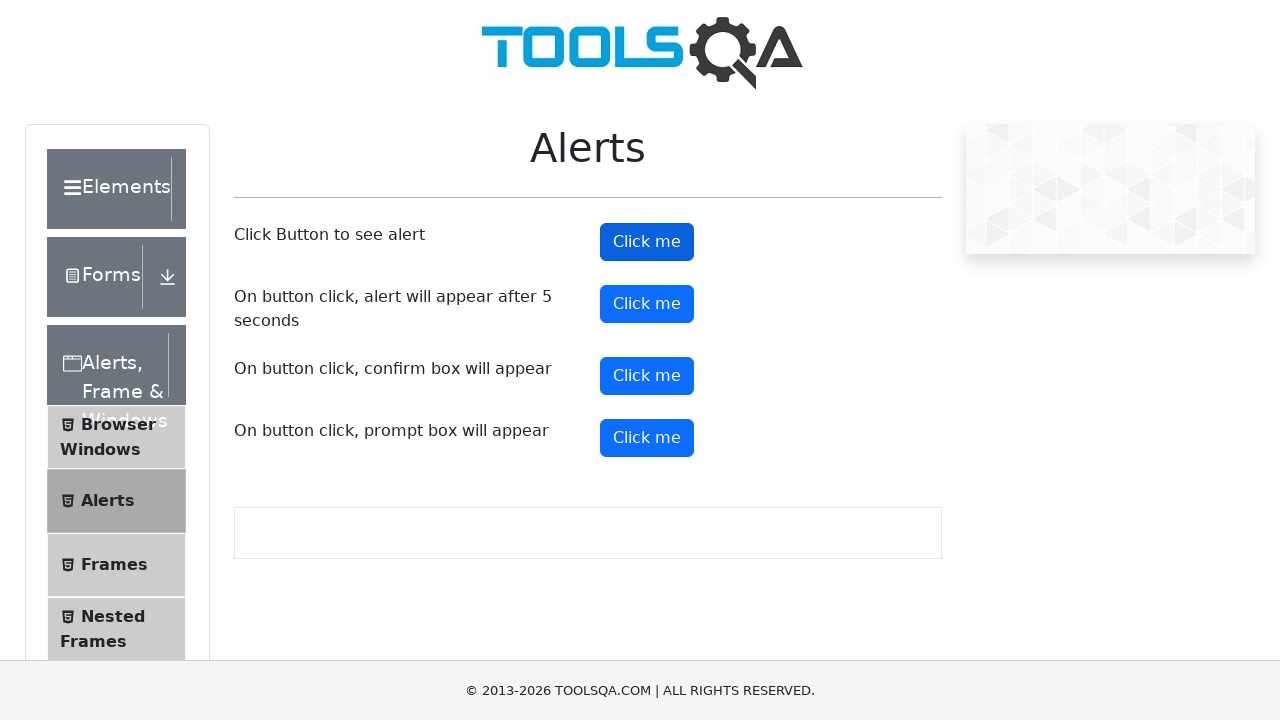

Clicked confirmation dialog button at (647, 376) on #confirmButton
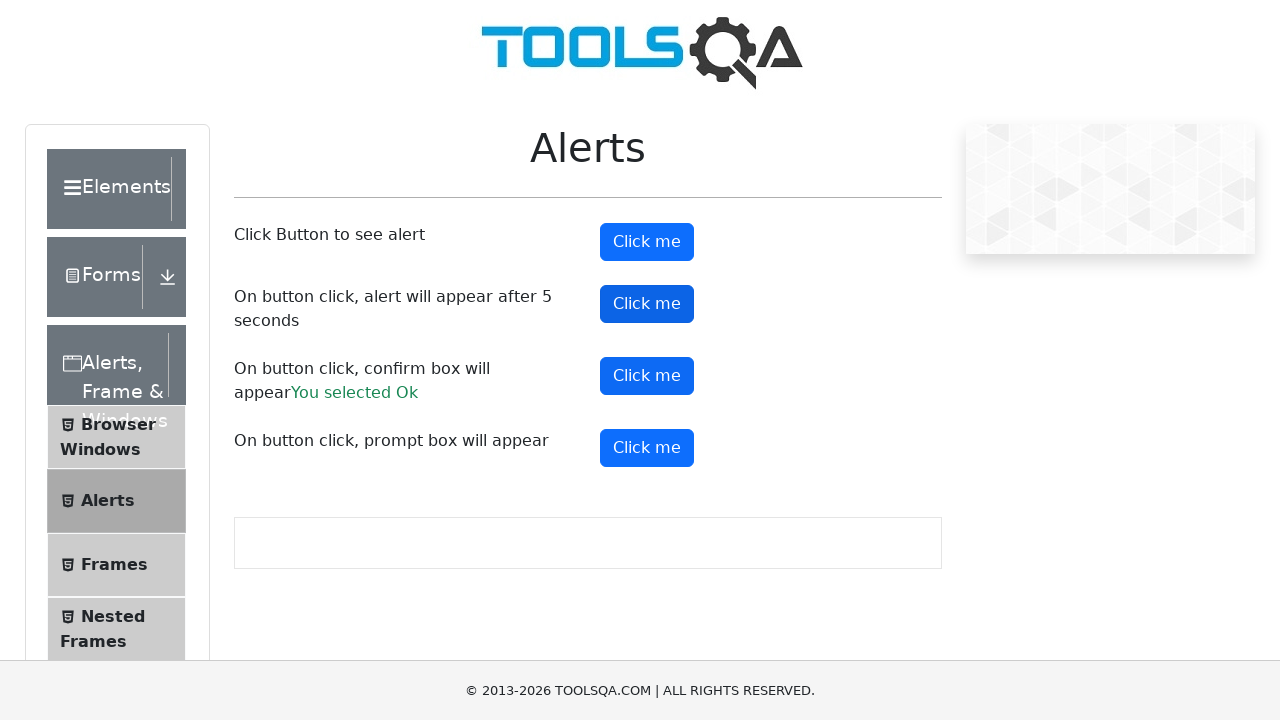

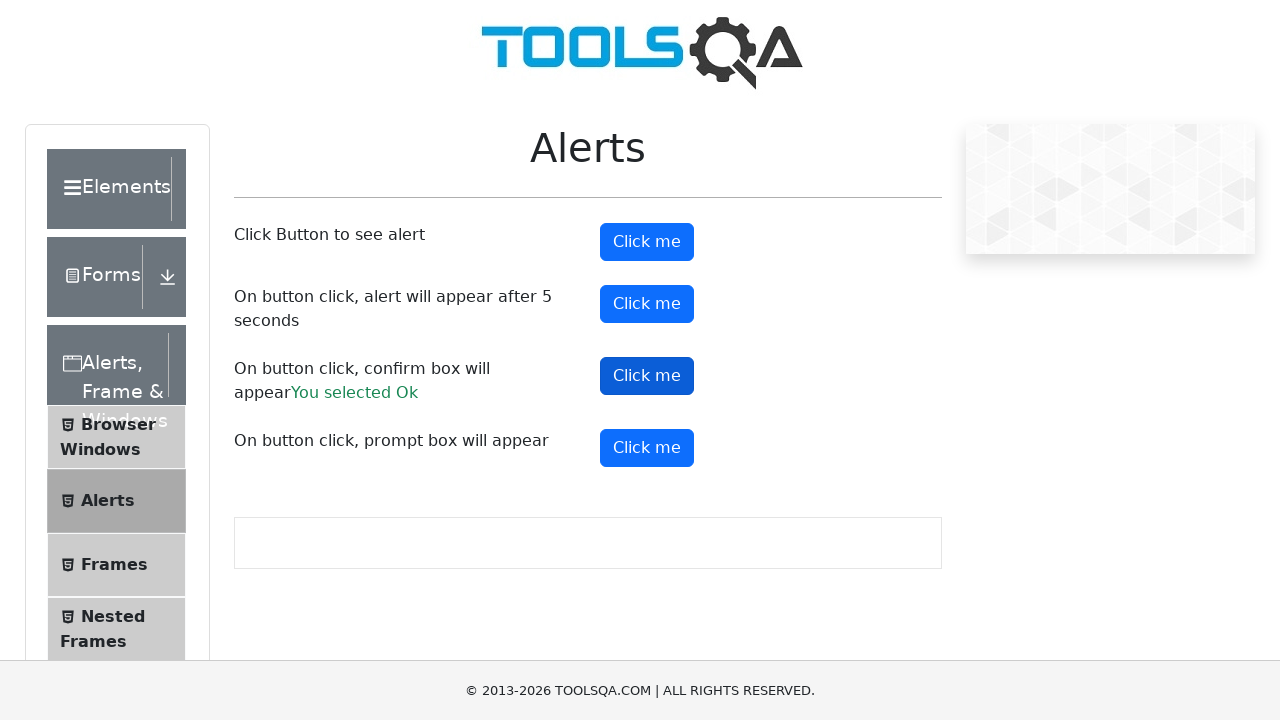